Navigates to MakeMyTrip travel booking website homepage and verifies the page loads

Starting URL: https://www.makemytrip.com/

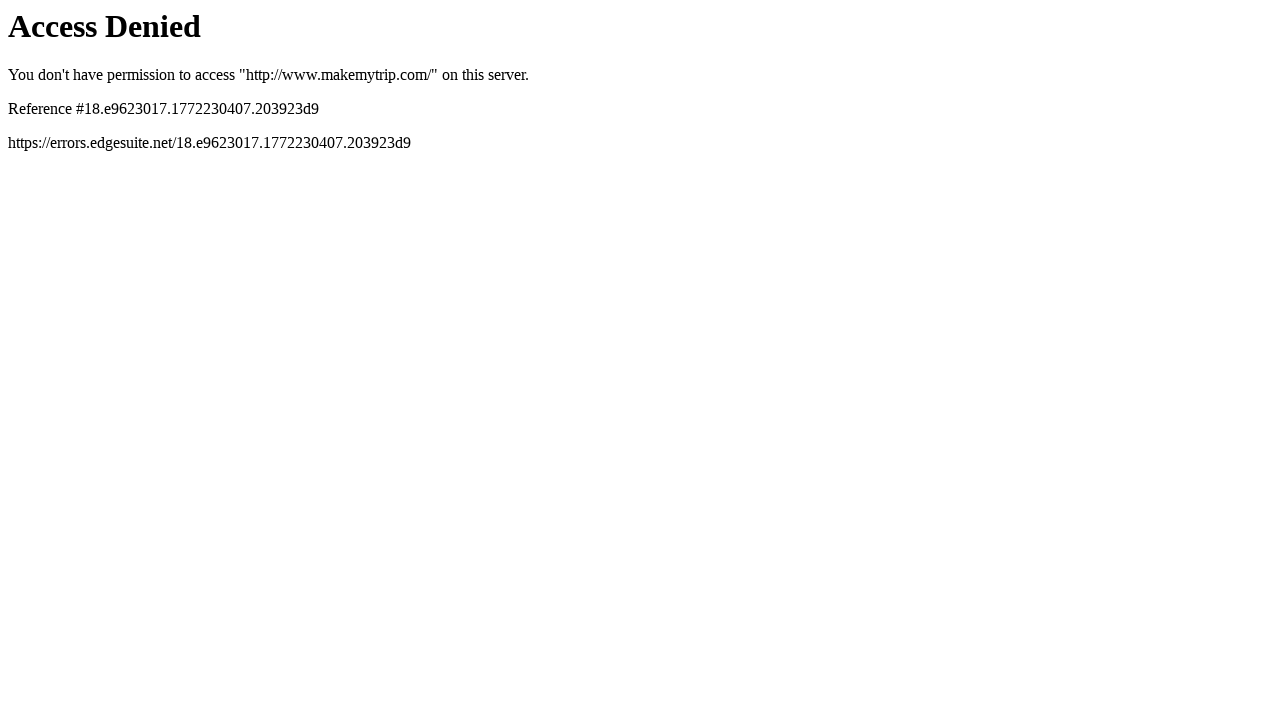

Navigated to MakeMyTrip homepage
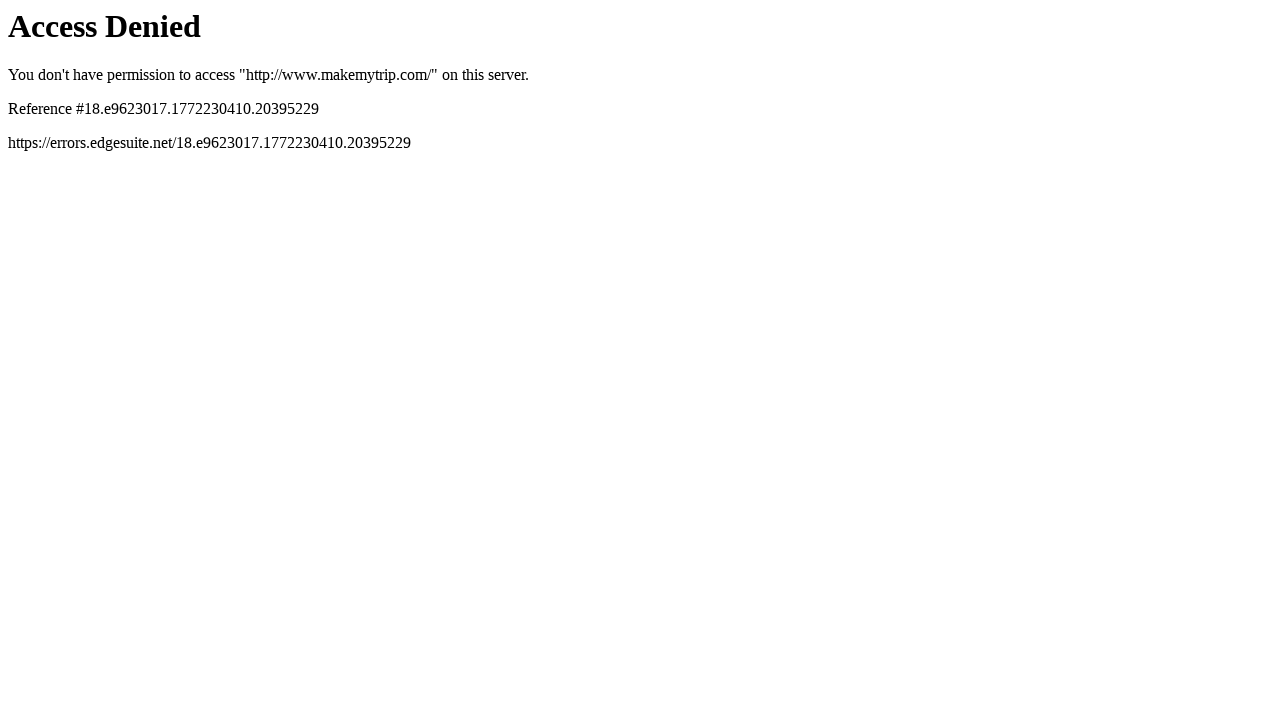

Page DOM content loaded
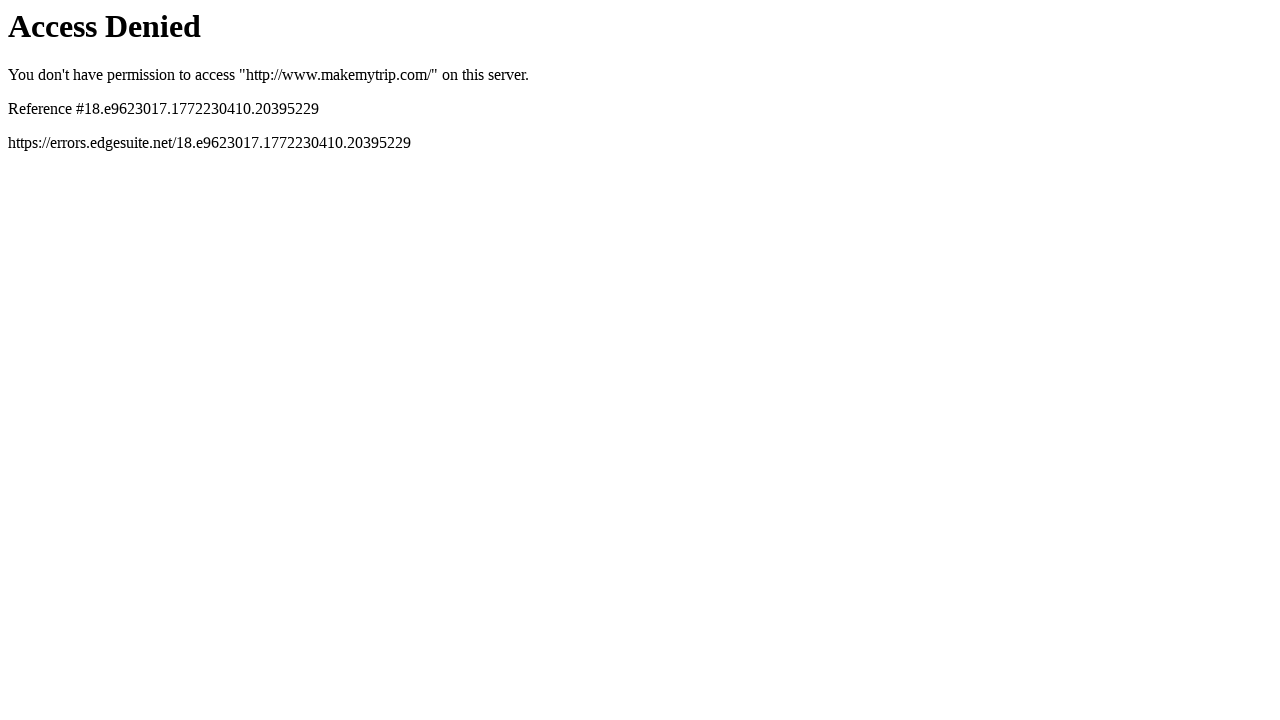

Verified page title is not empty
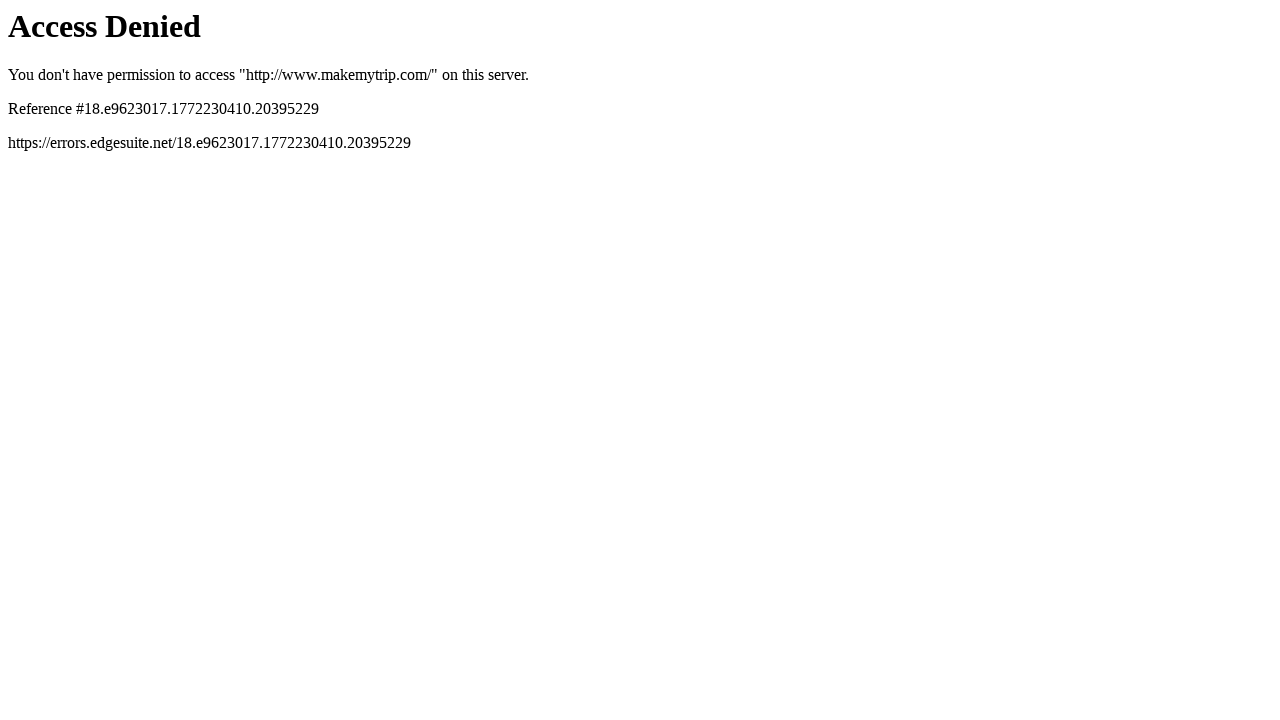

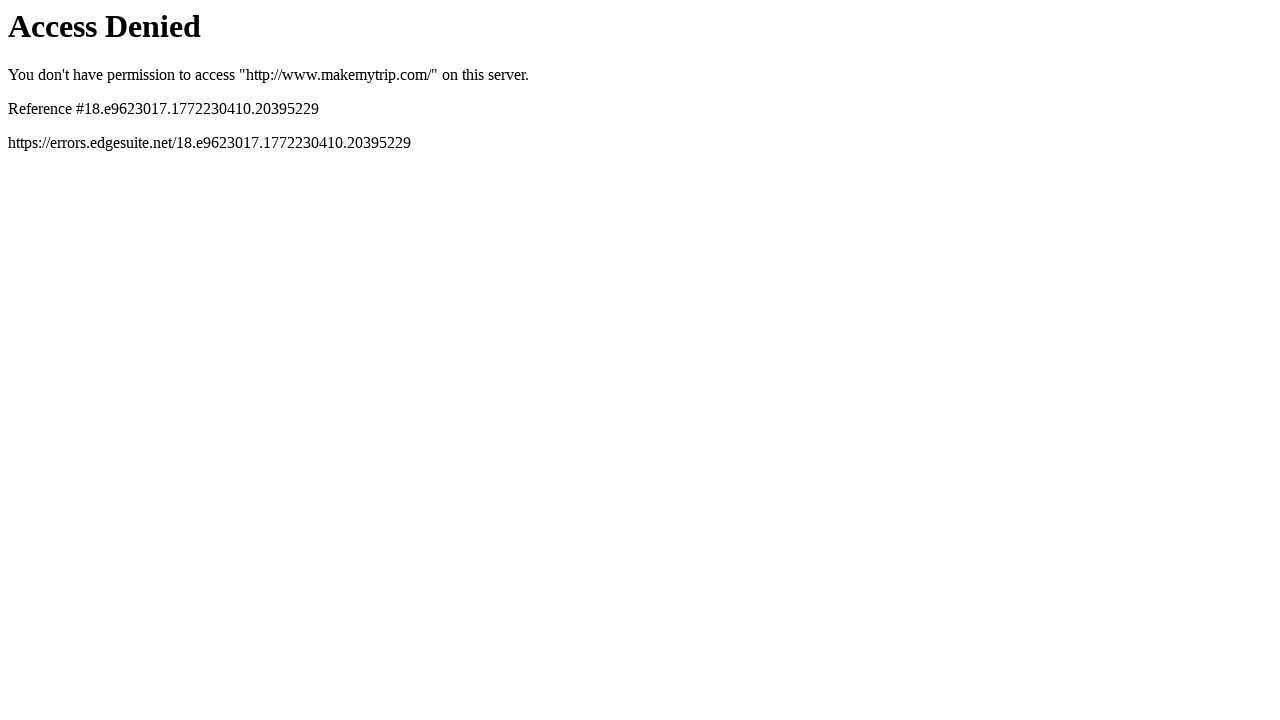